Tests a slow calculator web application by setting a calculation delay, entering a mathematical expression by clicking number and operator buttons, and waiting for the result to appear on screen.

Starting URL: https://bonigarcia.dev/selenium-webdriver-java/slow-calculator.html

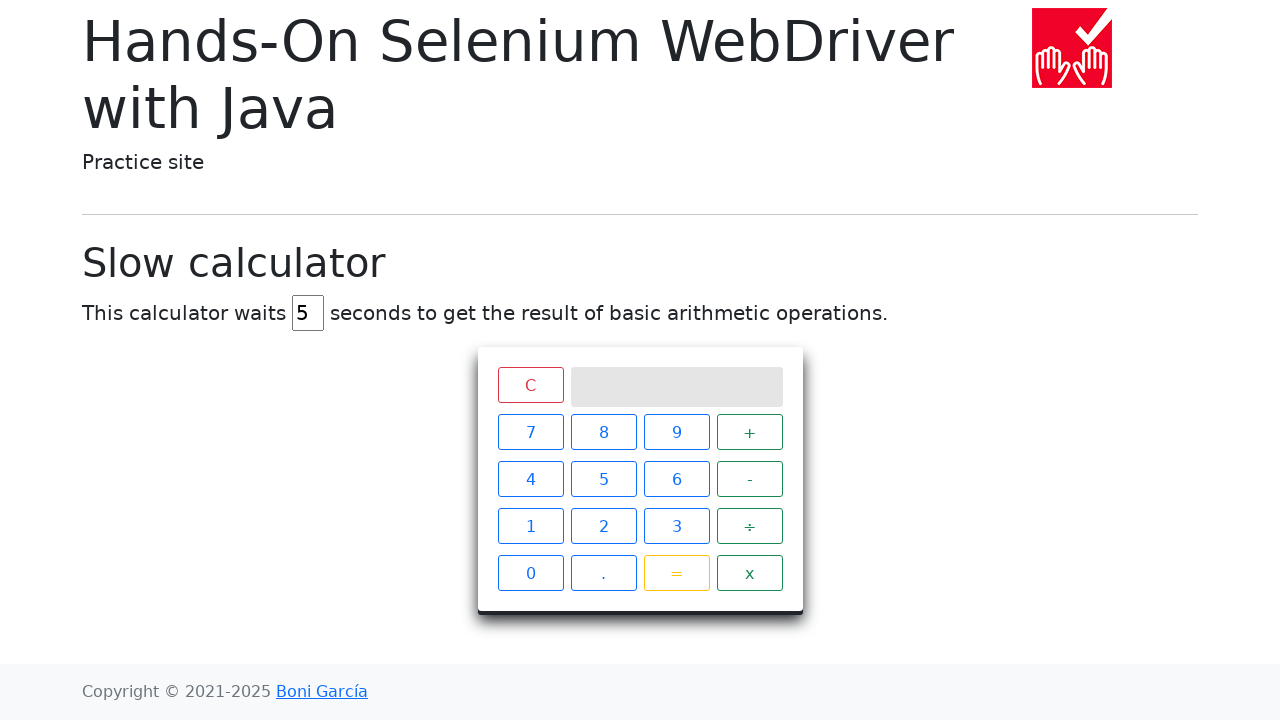

Cleared the delay input field on #delay
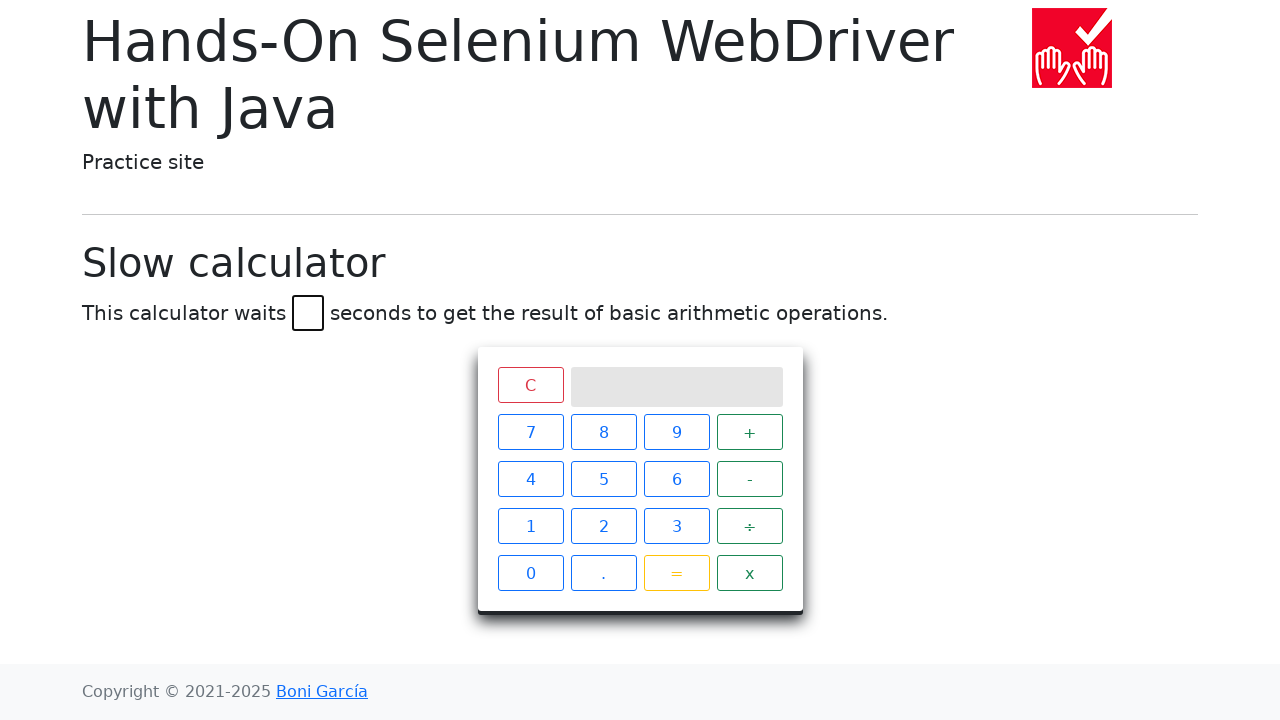

Filled delay field with '5' seconds on #delay
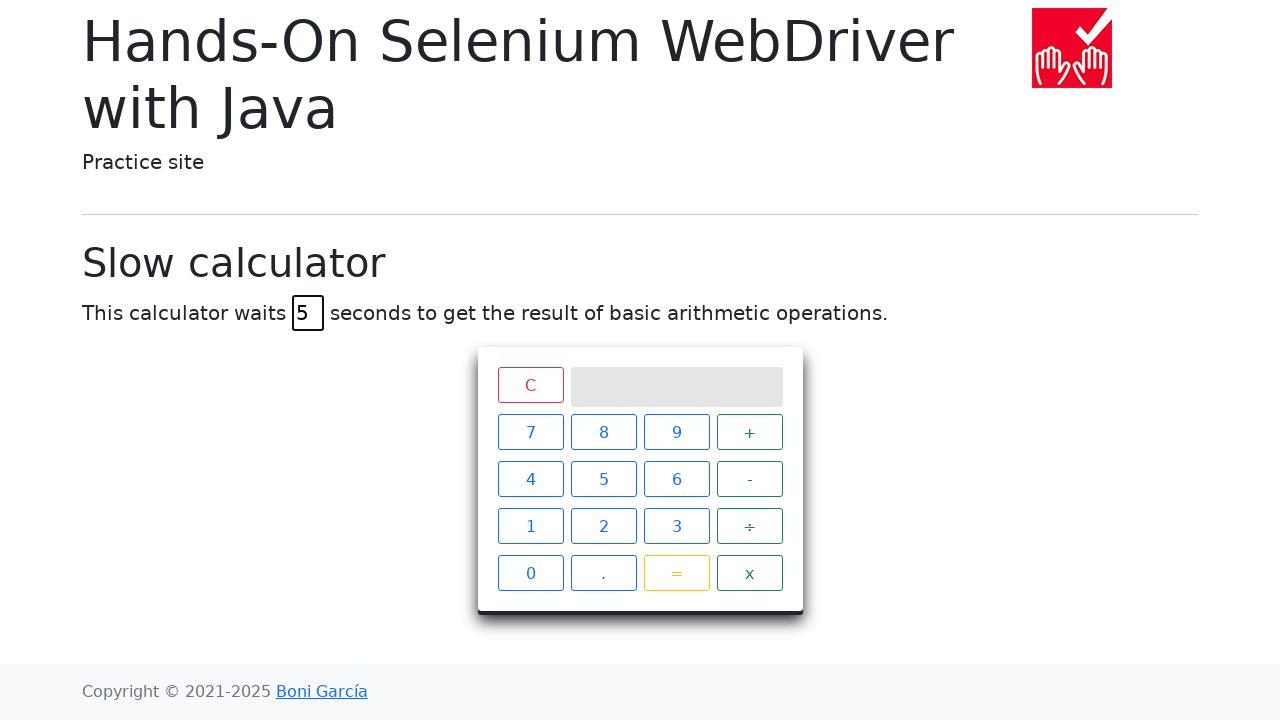

Clicked number button '7' at (530, 432) on xpath=//span[text()='7']
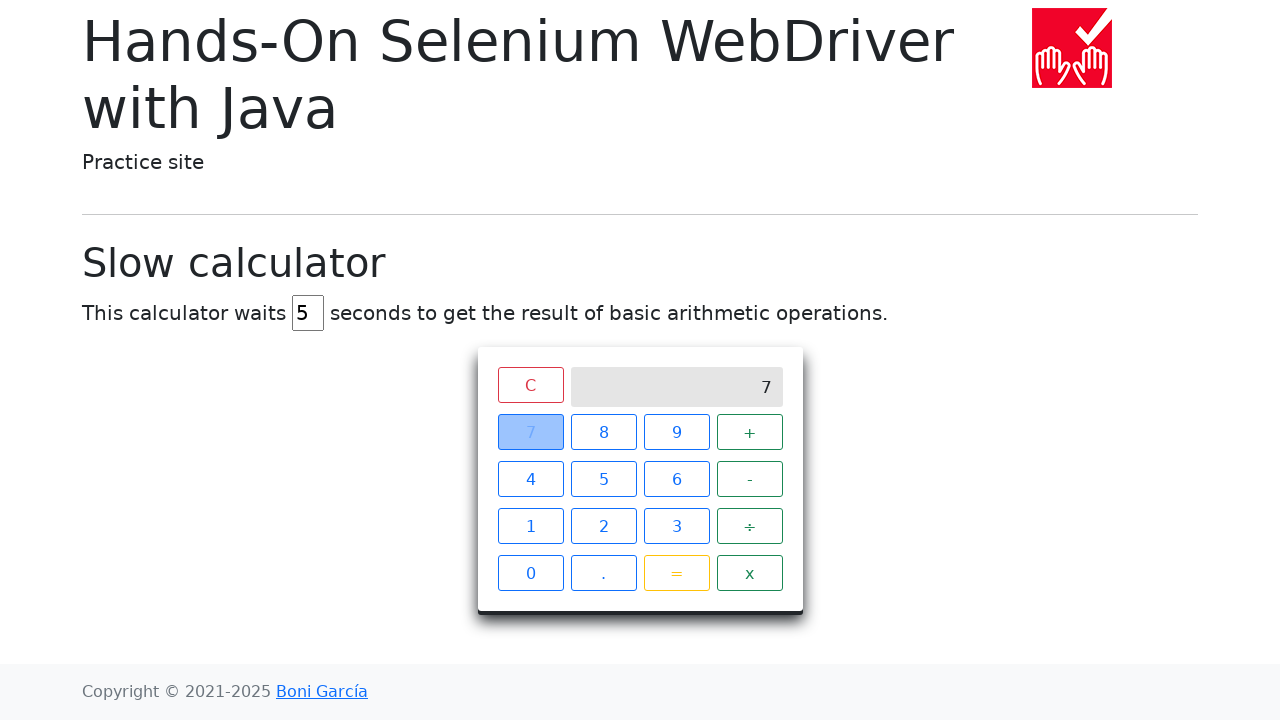

Clicked operator button '+' at (750, 432) on xpath=//span[text()='+']
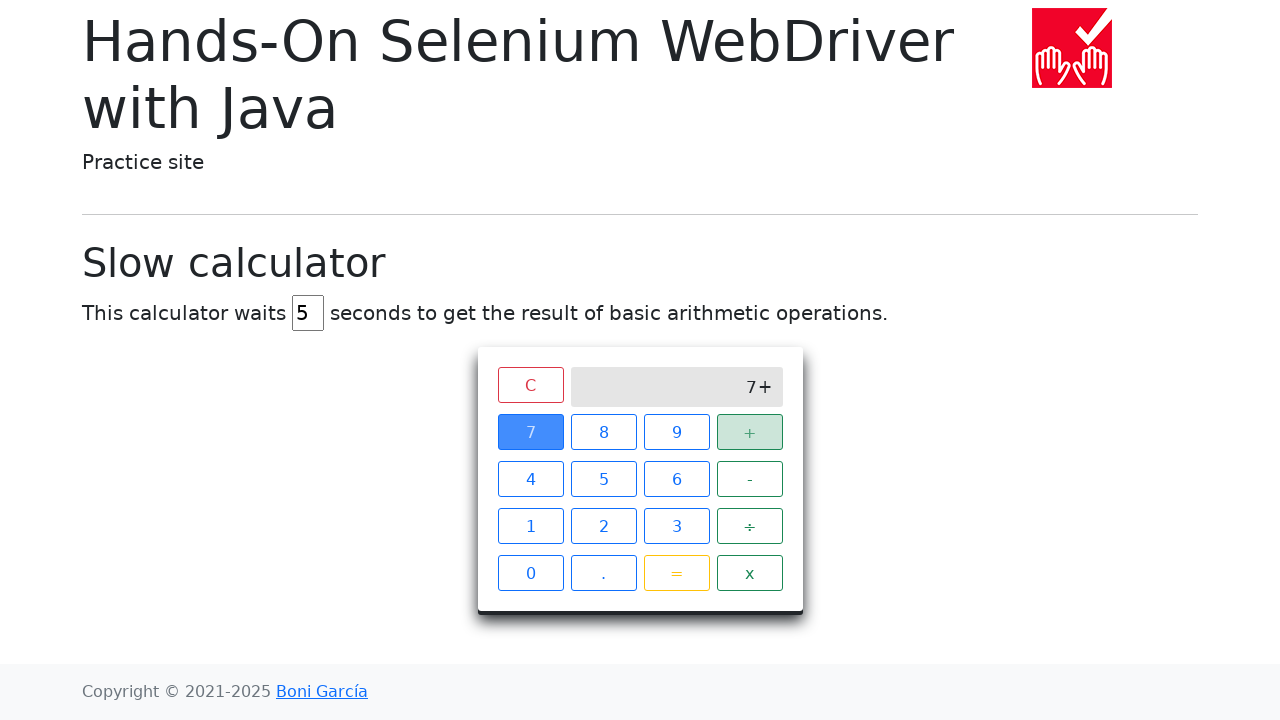

Clicked number button '3' at (676, 526) on xpath=//span[text()='3']
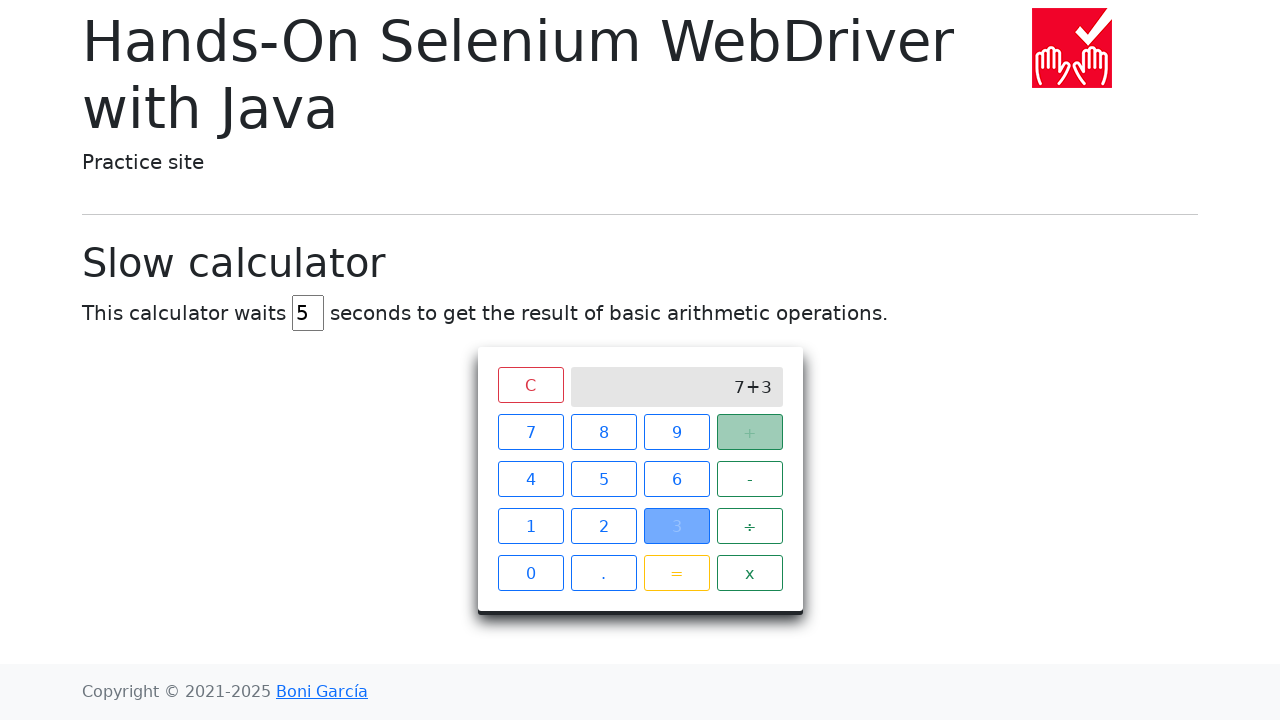

Clicked equals button '=' at (676, 573) on xpath=//span[text()='=']
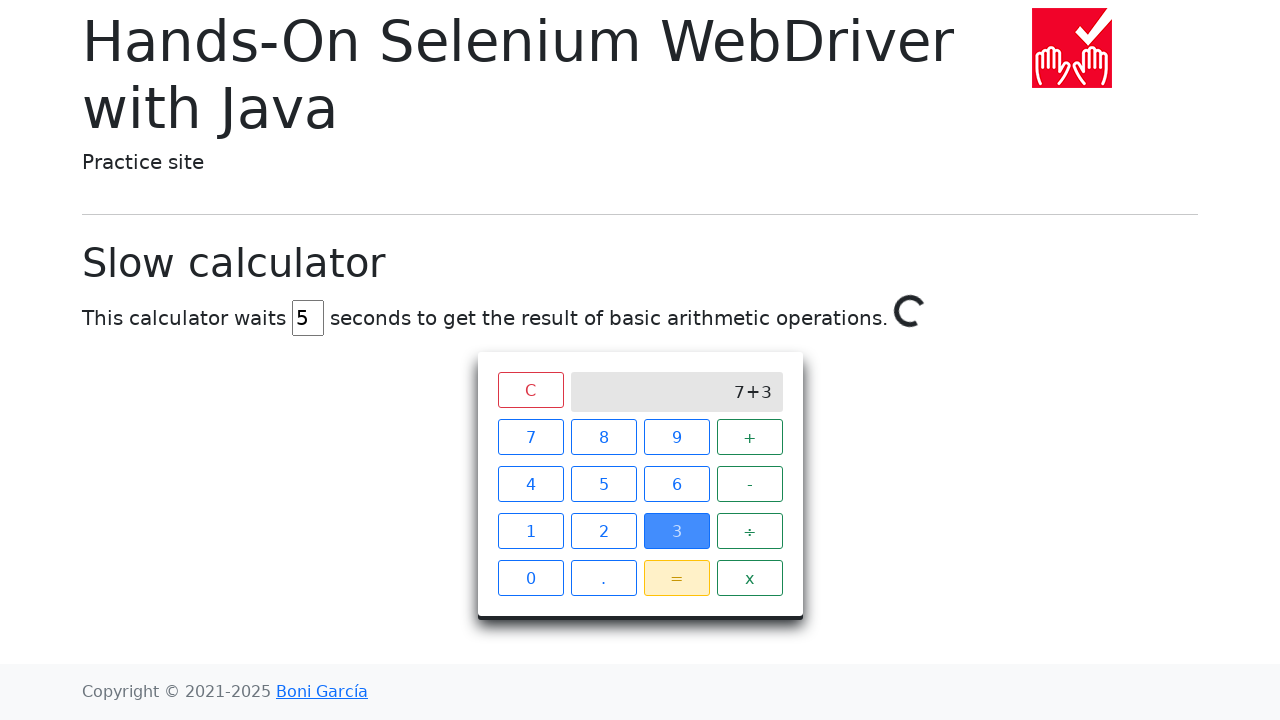

Waited for calculation result to appear on screen after 5 second delay
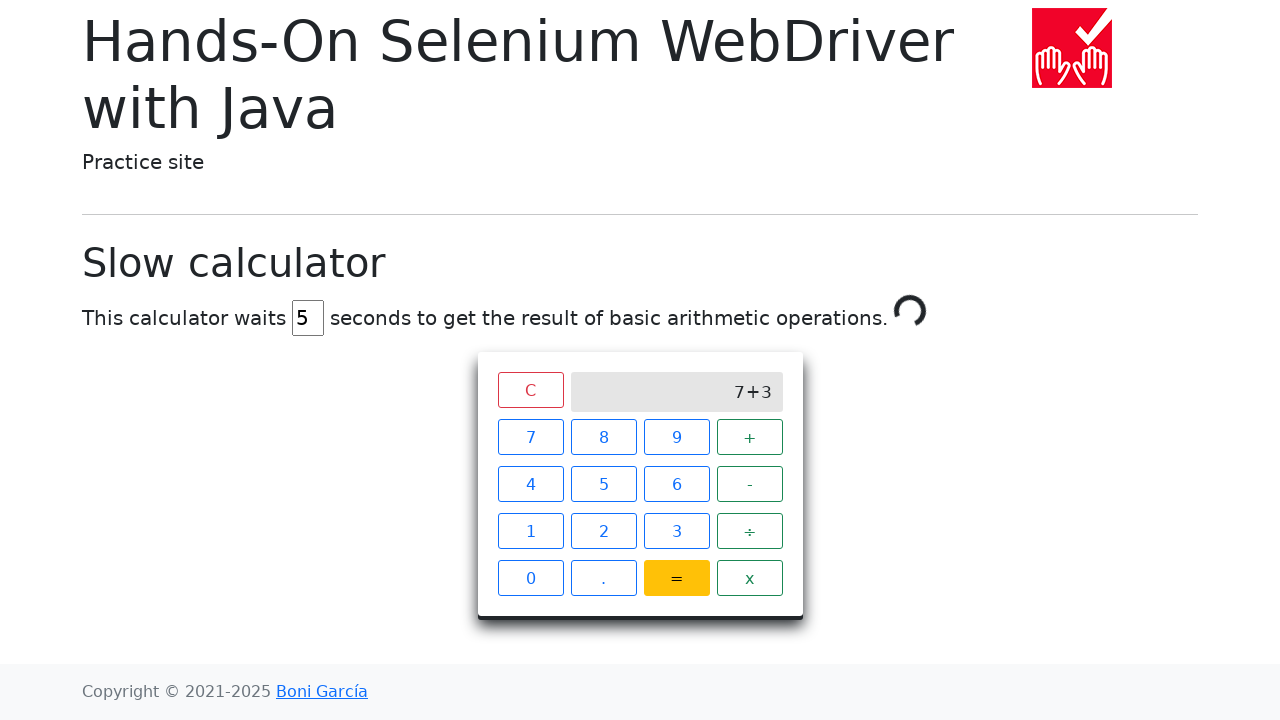

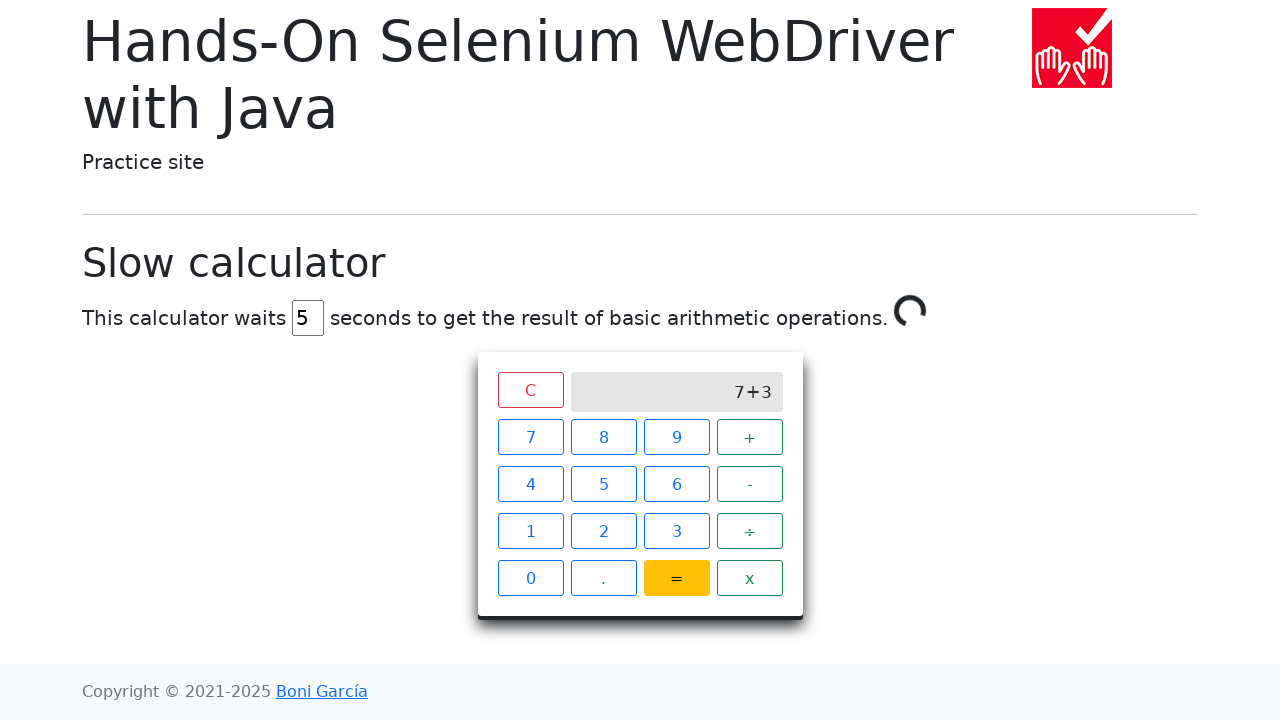